Tests that new todo items are appended to the bottom of the list by creating 3 items

Starting URL: https://demo.playwright.dev/todomvc

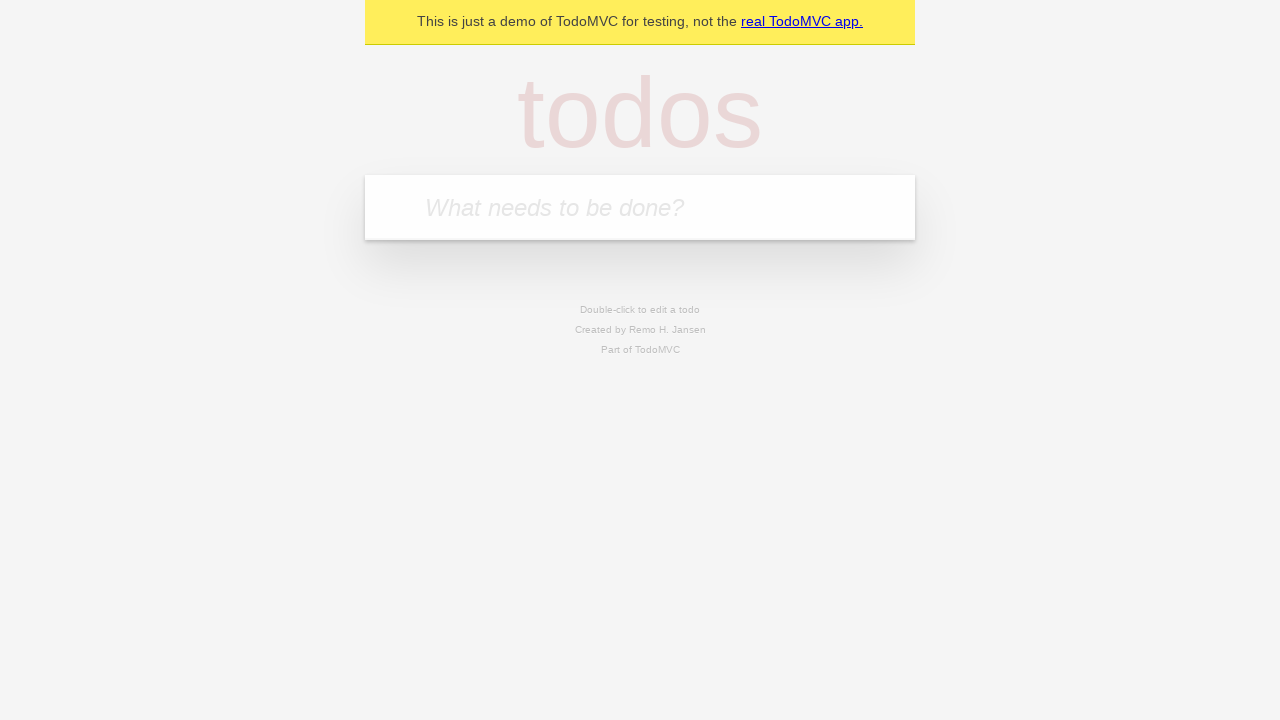

Filled todo input with 'buy some cheese' on internal:attr=[placeholder="What needs to be done?"i]
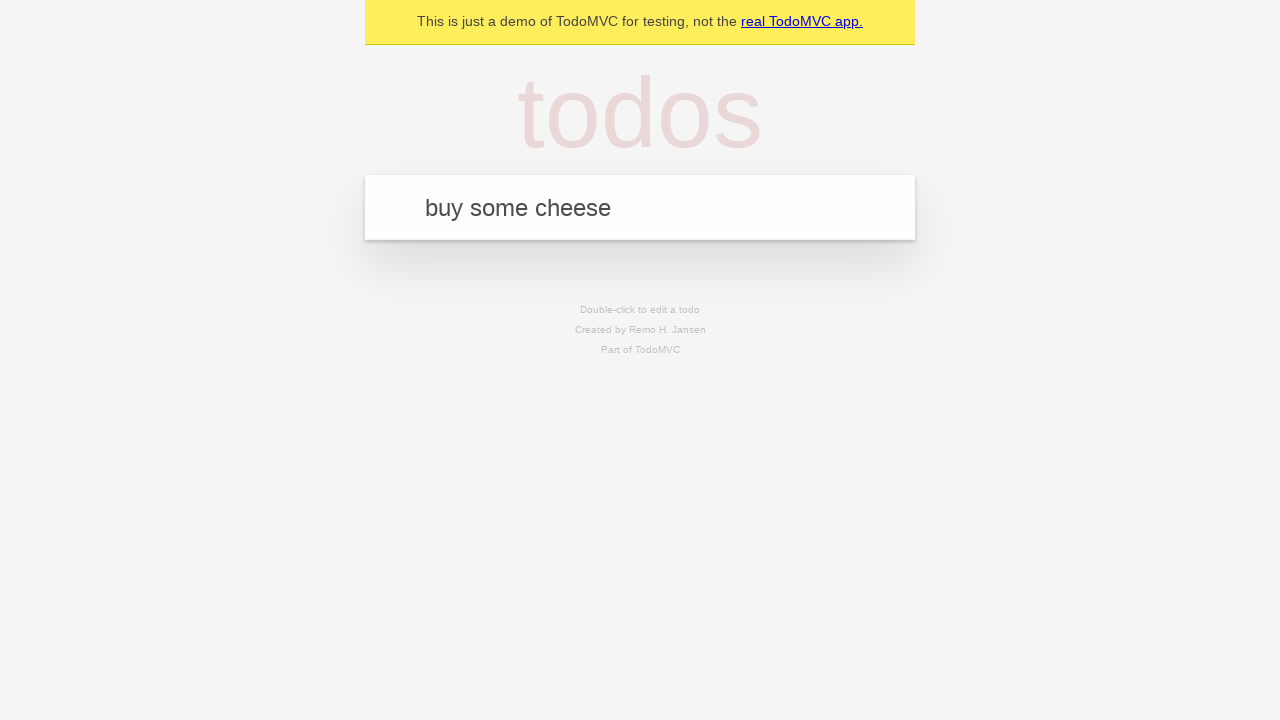

Pressed Enter to add first todo item on internal:attr=[placeholder="What needs to be done?"i]
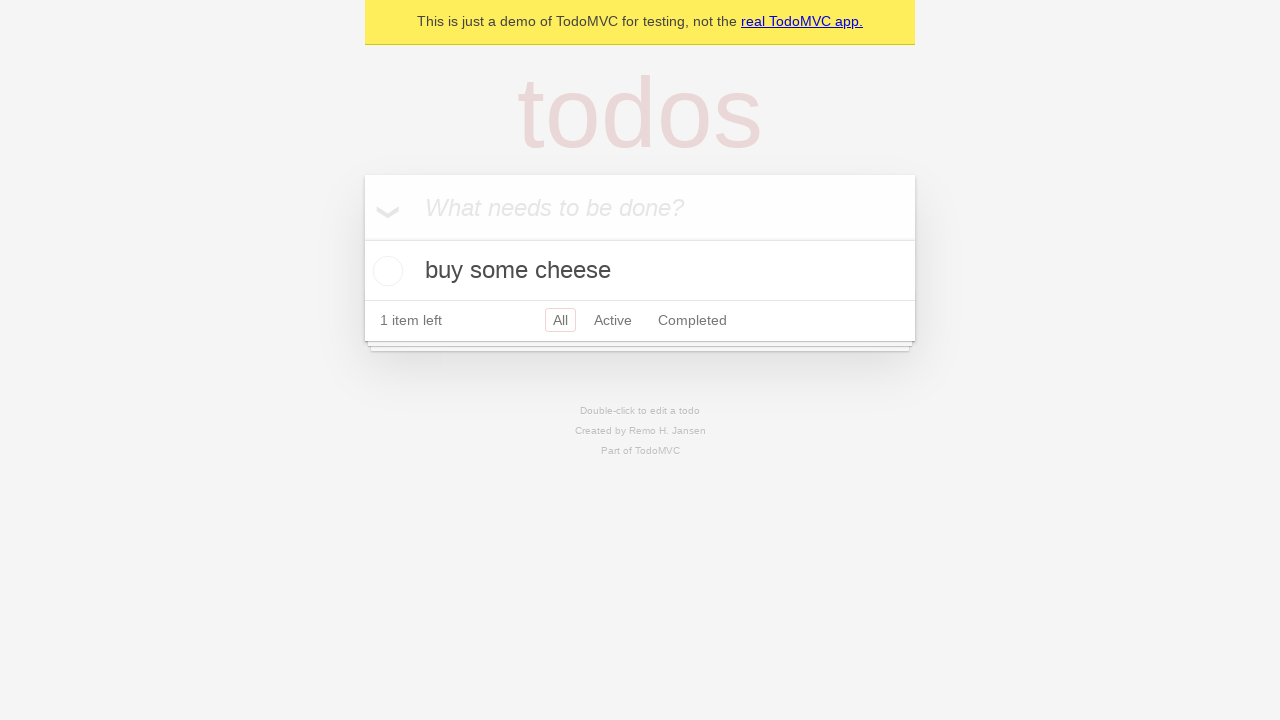

Filled todo input with 'feed the cat' on internal:attr=[placeholder="What needs to be done?"i]
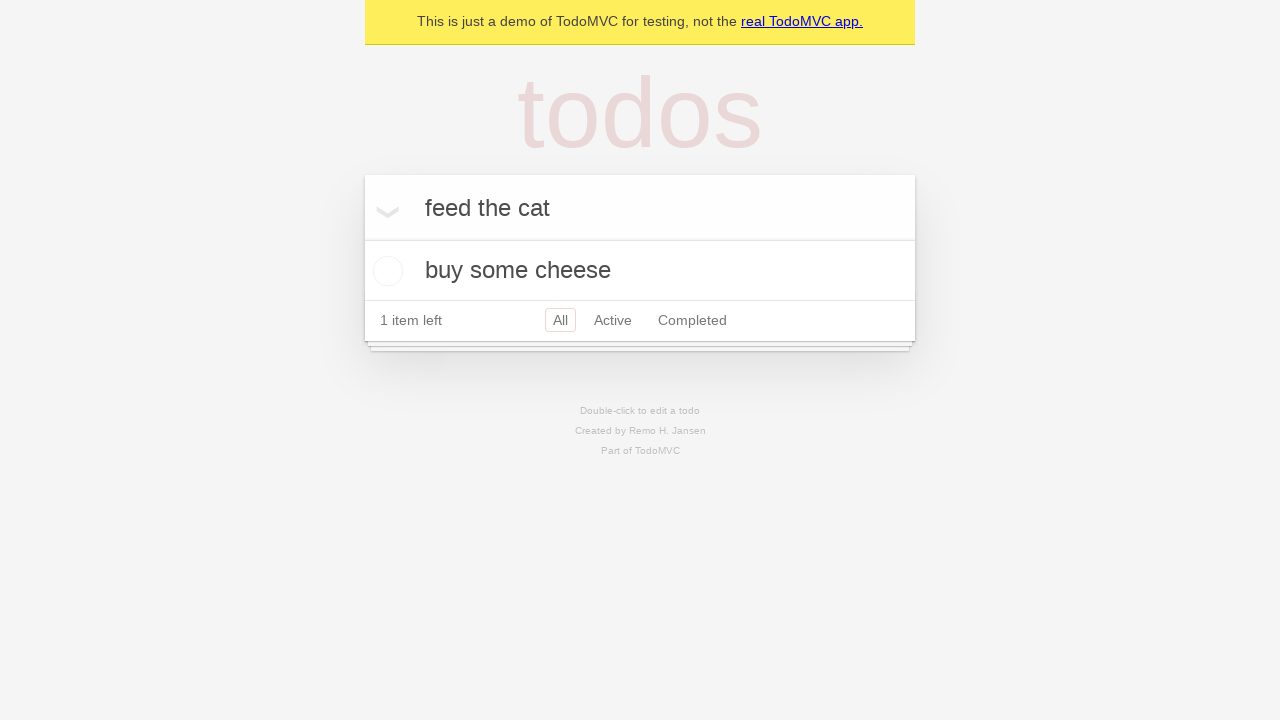

Pressed Enter to add second todo item on internal:attr=[placeholder="What needs to be done?"i]
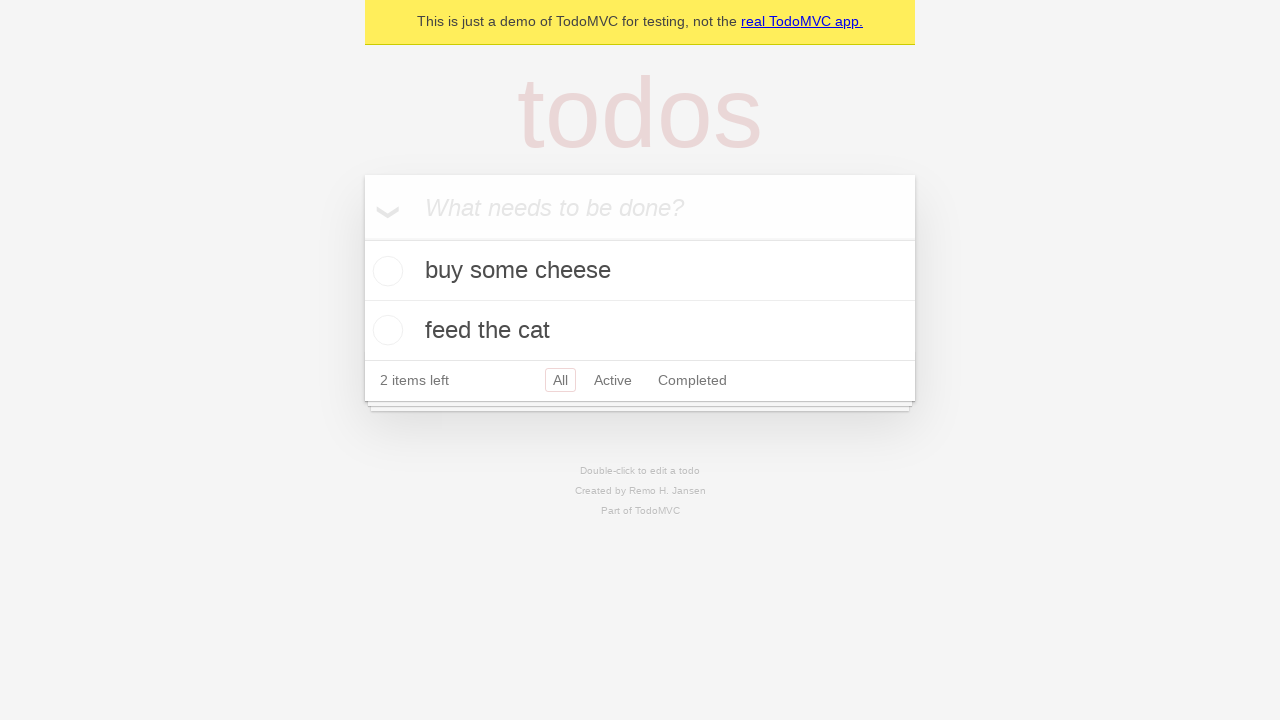

Filled todo input with 'book a doctors appointment' on internal:attr=[placeholder="What needs to be done?"i]
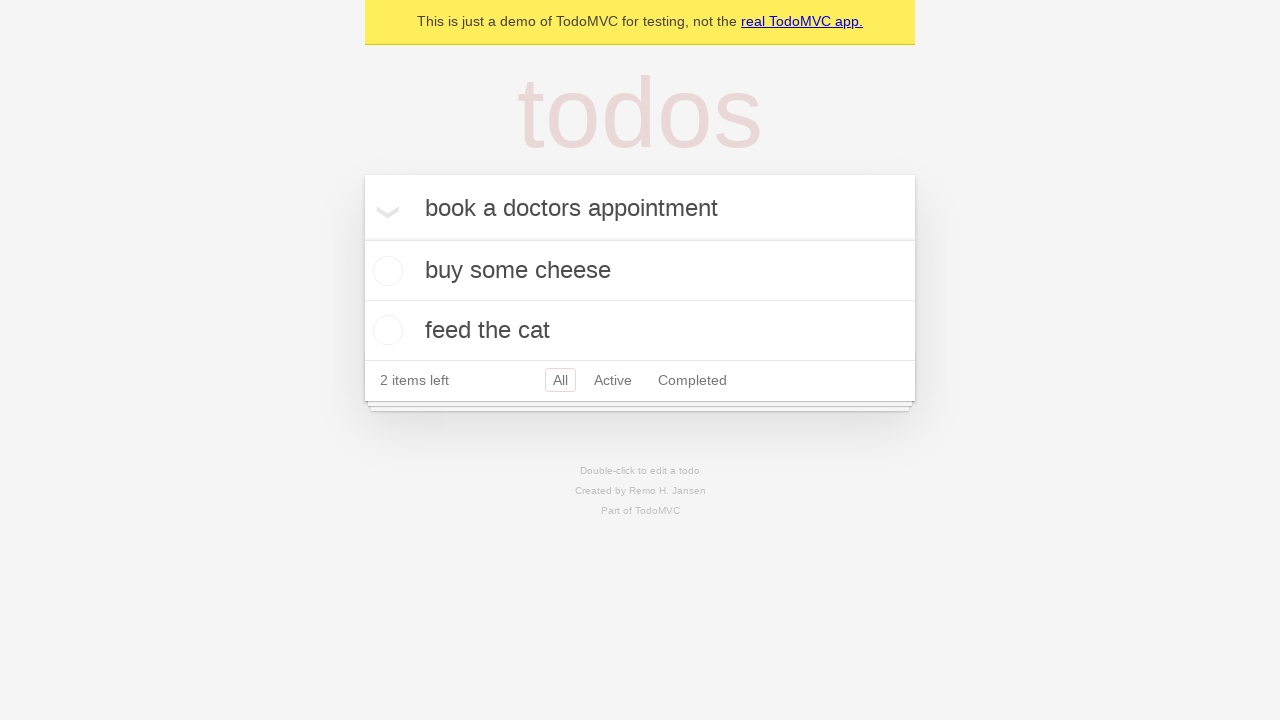

Pressed Enter to add third todo item on internal:attr=[placeholder="What needs to be done?"i]
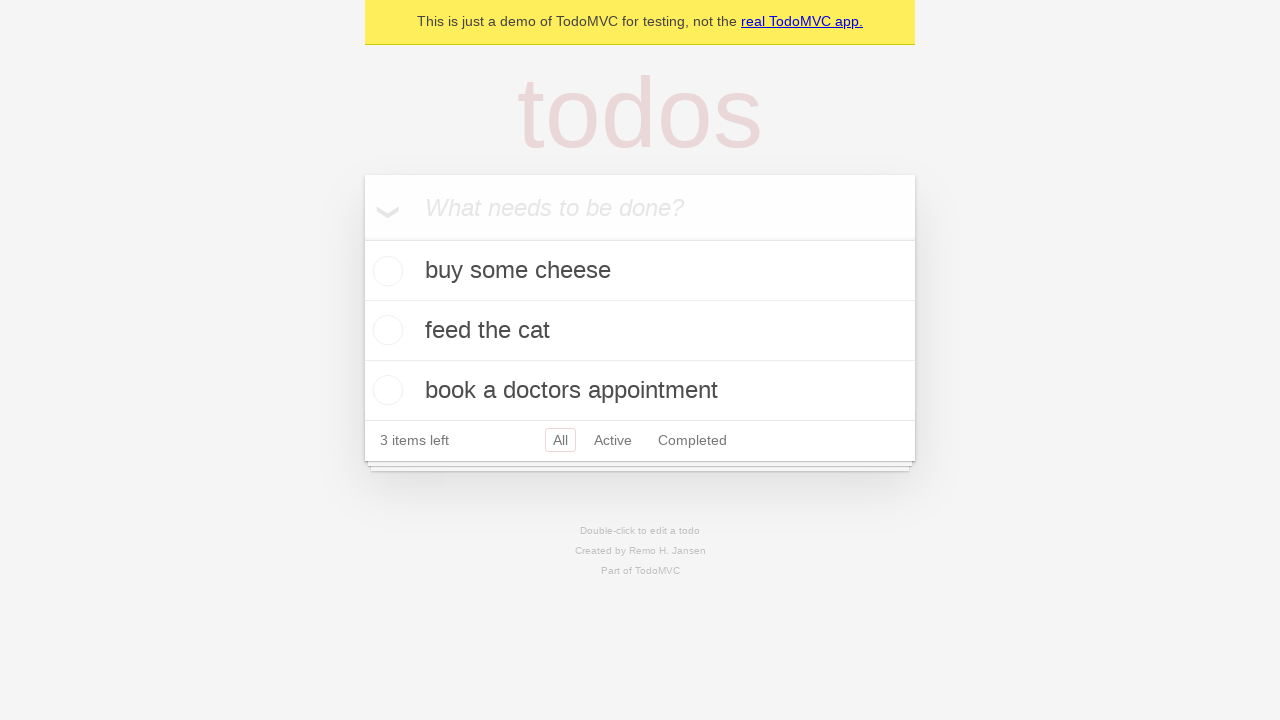

Verified that all 3 items are displayed with '3 items left' counter
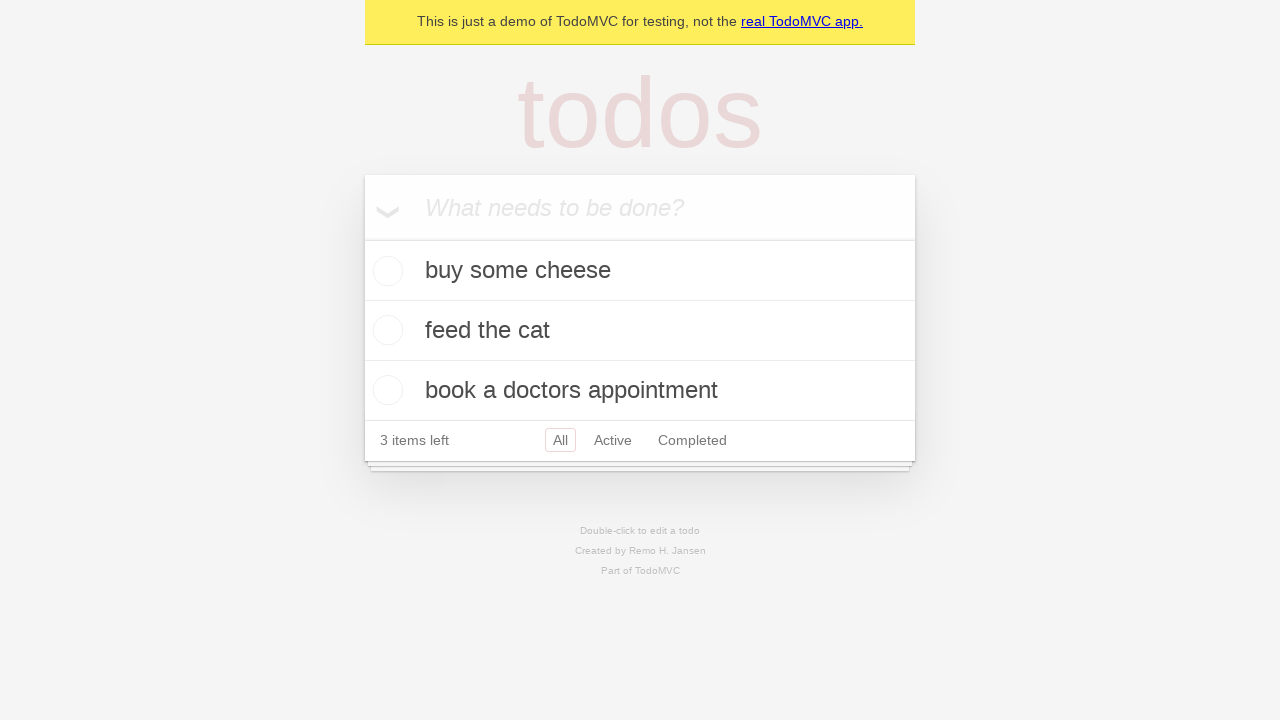

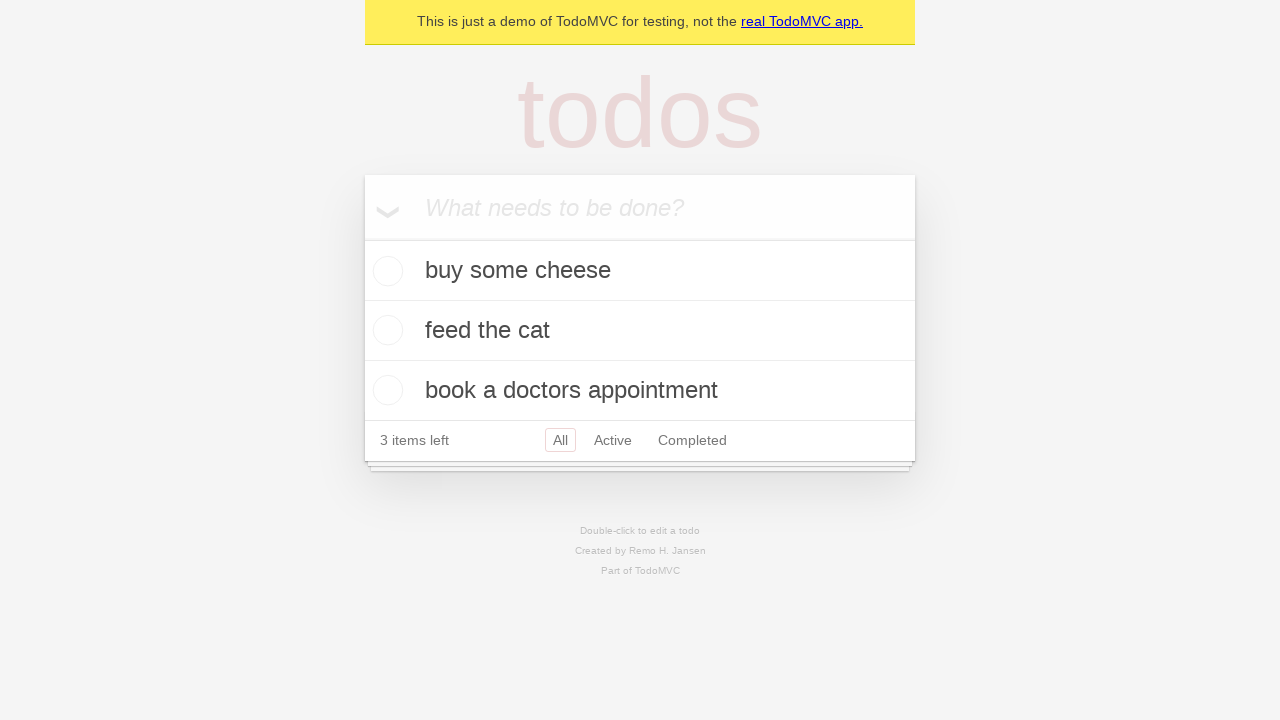